Tests flight booking form by selecting departure/arrival cities, date, passenger count, currency, and submitting the search

Starting URL: https://rahulshettyacademy.com/dropdownsPractise/

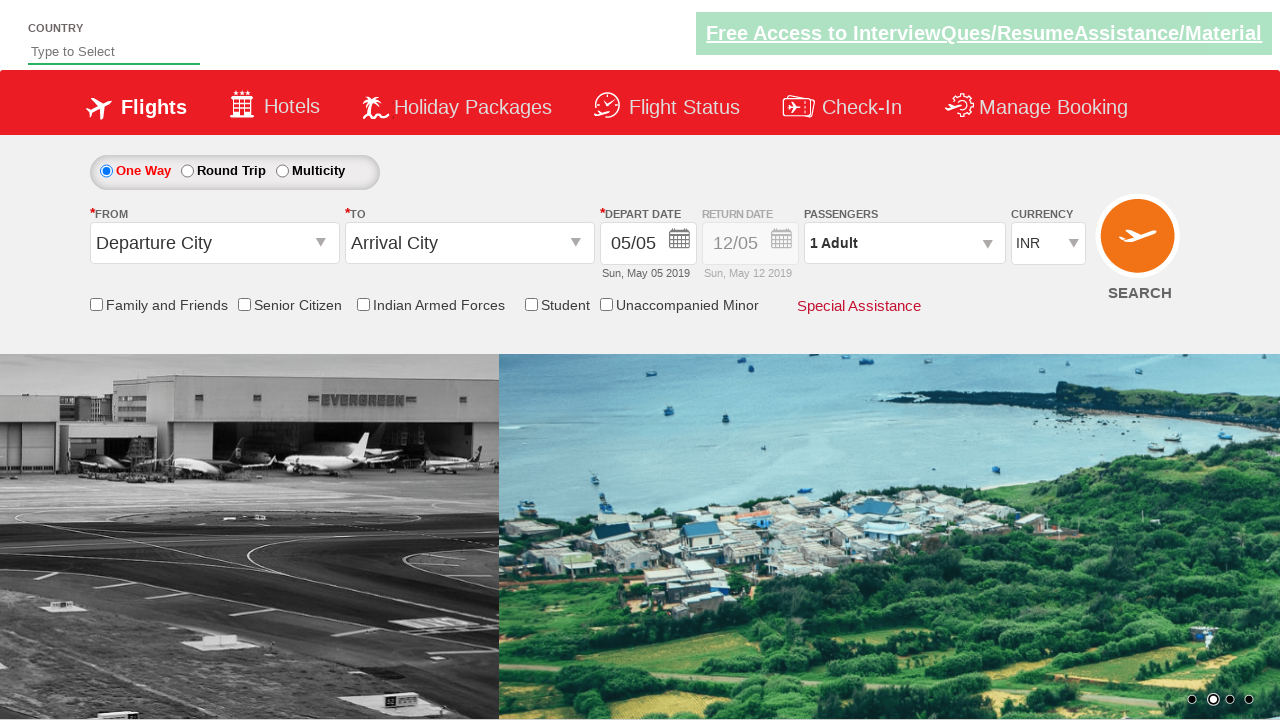

Clicked on departure city field at (214, 243) on #ctl00_mainContent_ddl_originStation1_CTXT
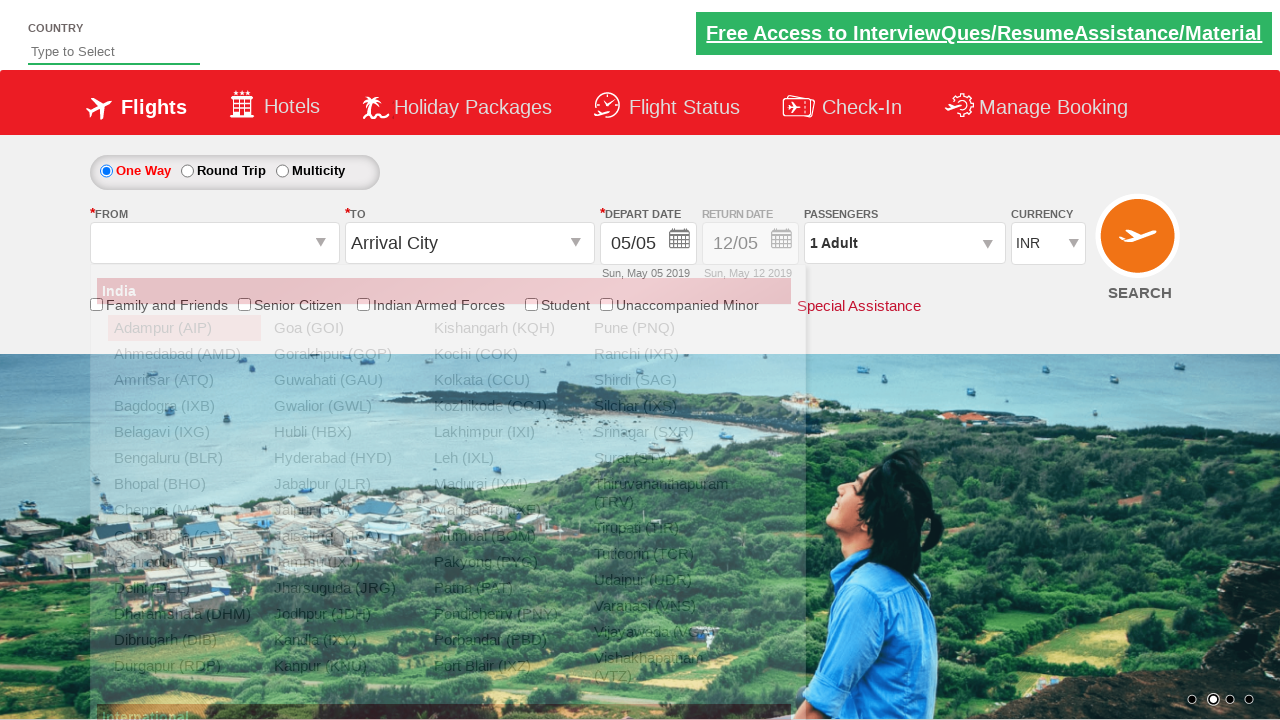

Selected MAA (Chennai) as departure city at (184, 510) on div#glsctl00_mainContent_ddl_originStation1_CTNR a[value='MAA']
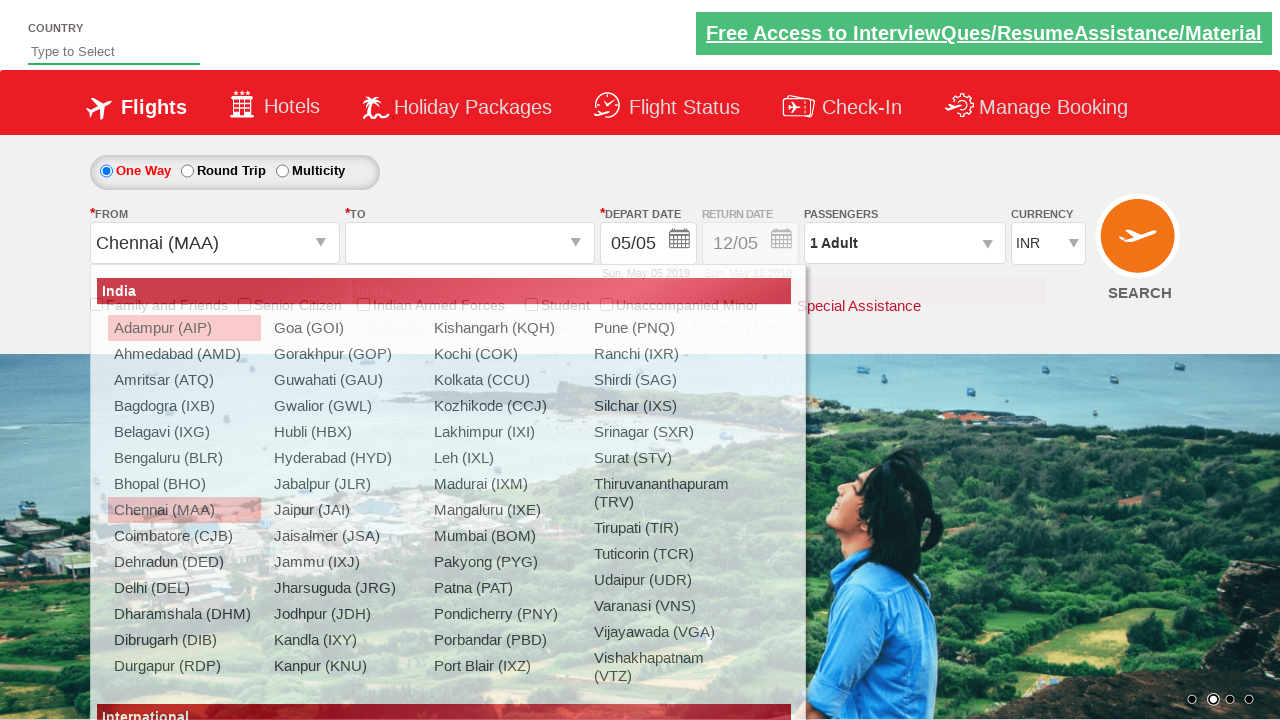

Selected BKK (Bangkok) as arrival city at (439, 707) on div#glsctl00_mainContent_ddl_destinationStation1_CTNR a[value='BKK']
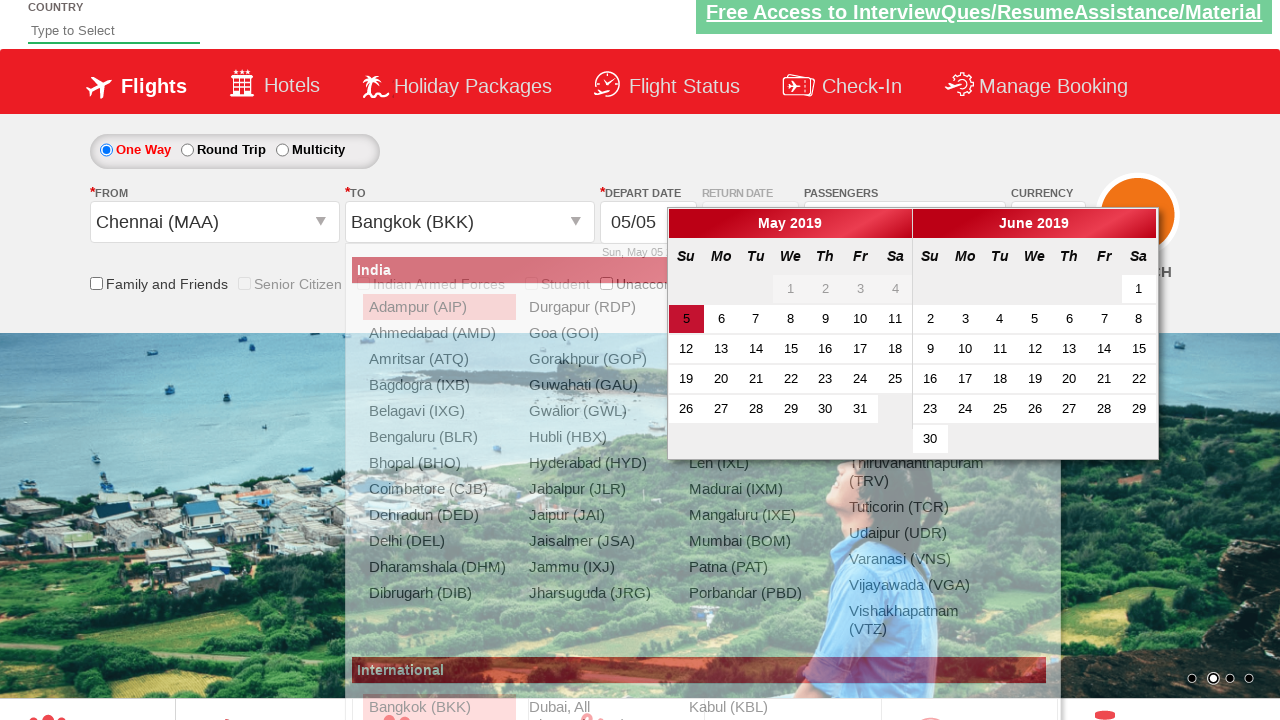

Selected current date for departure at (686, 319) on .ui-state-default.ui-state-active
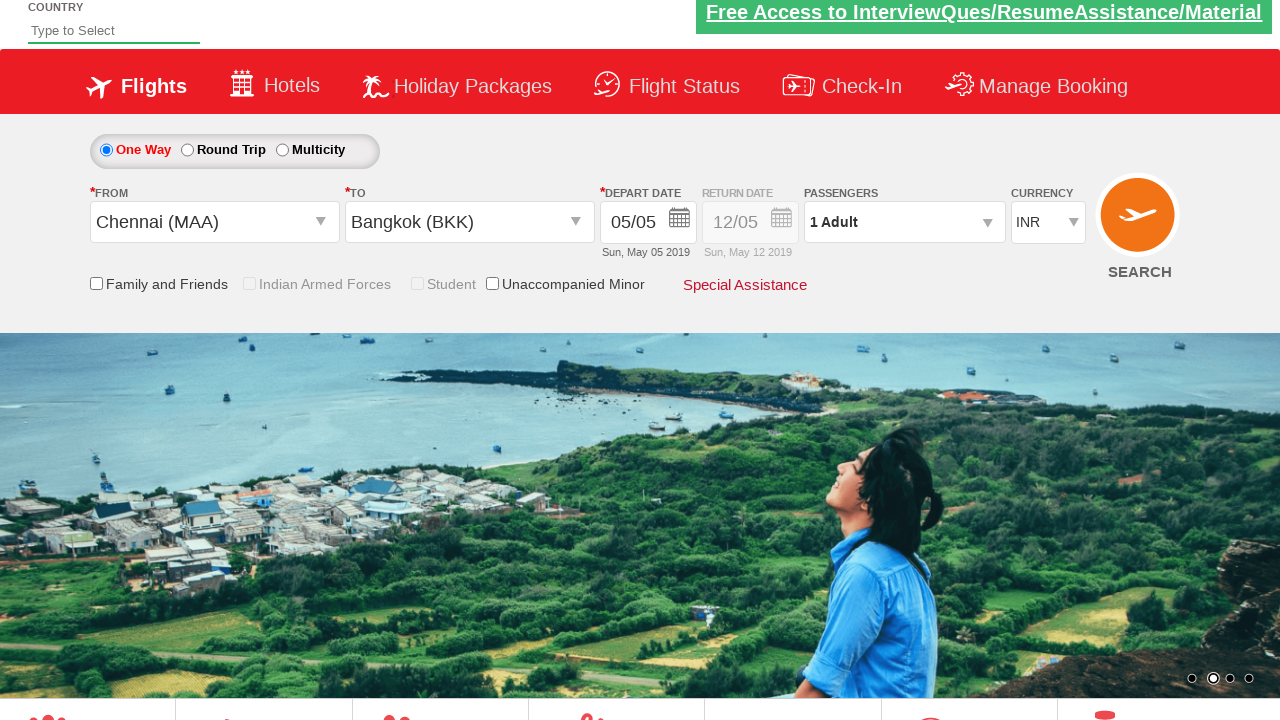

Opened passenger selection dropdown at (904, 222) on #divpaxinfo
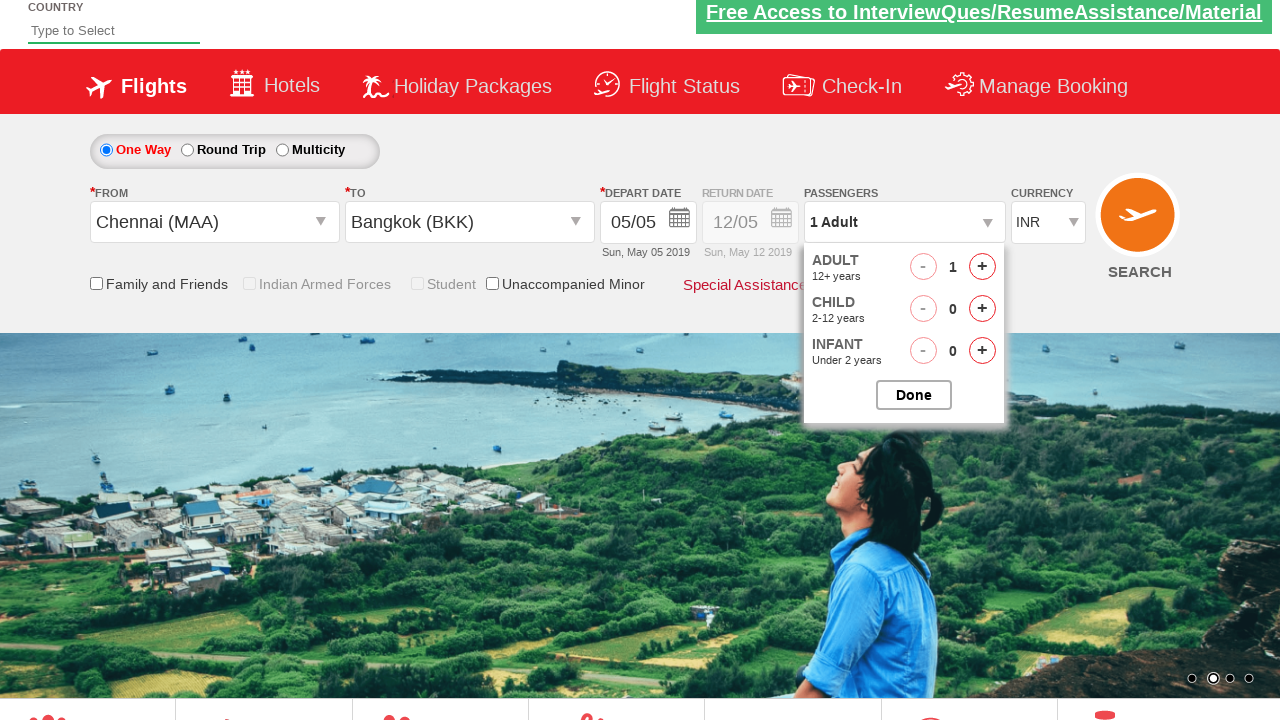

Added adult passenger 1 (total 2 adults) at (982, 266) on #hrefIncAdt
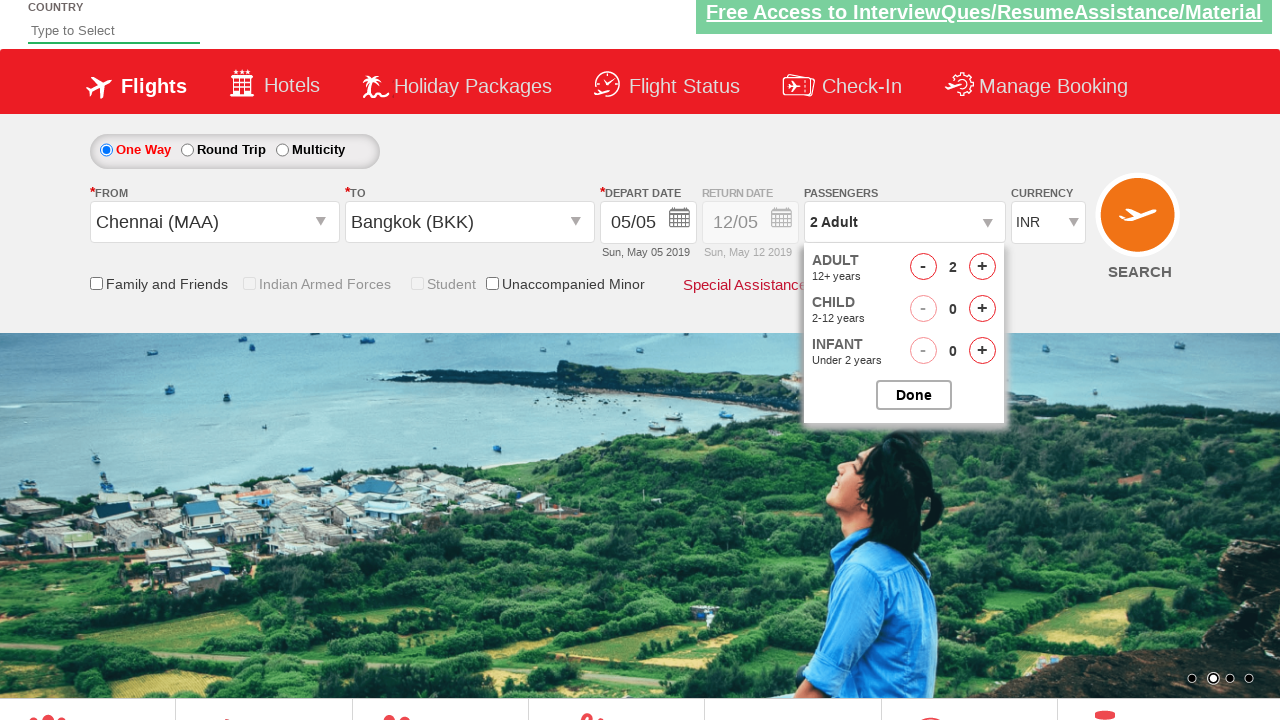

Added adult passenger 2 (total 3 adults) at (982, 266) on #hrefIncAdt
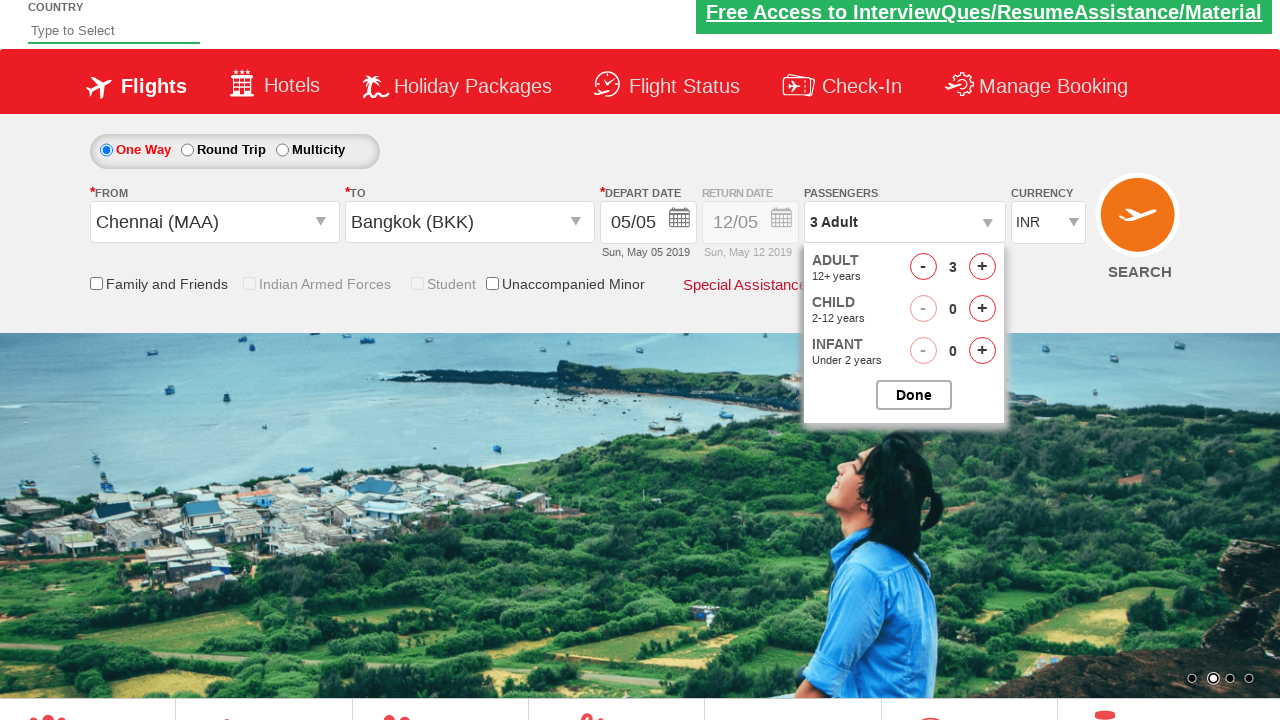

Added adult passenger 3 (total 4 adults) at (982, 266) on #hrefIncAdt
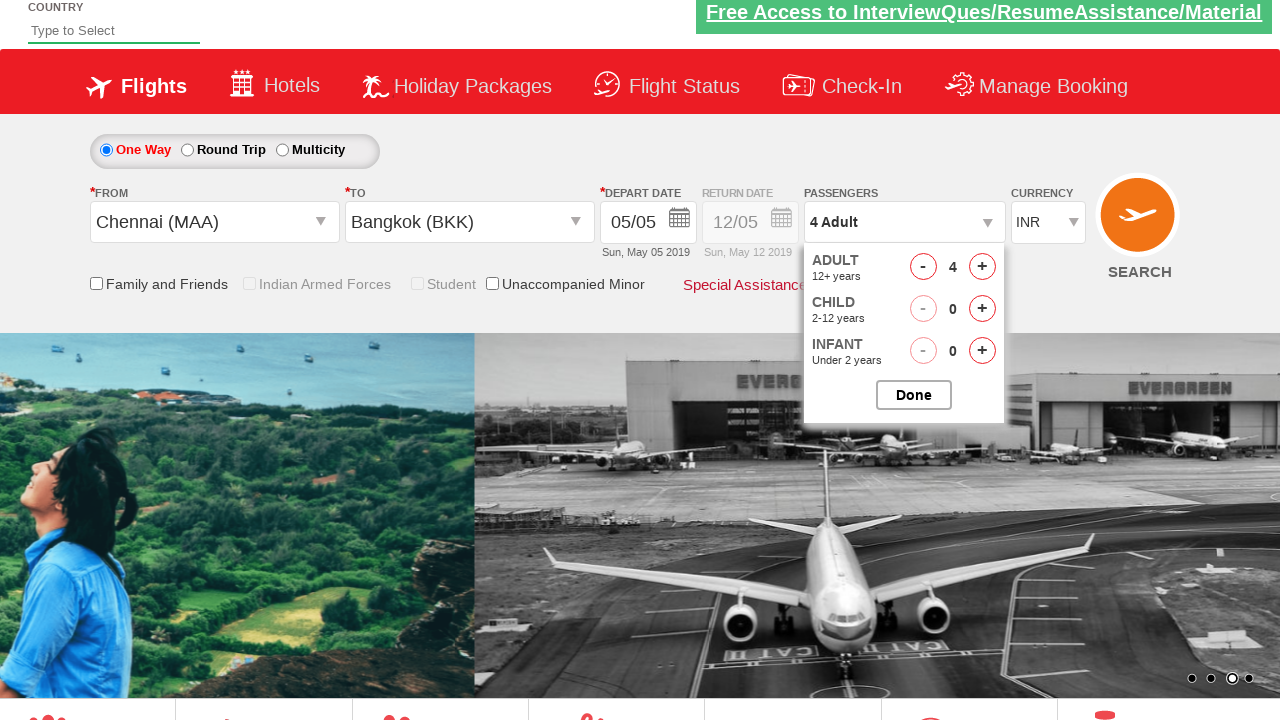

Added adult passenger 4 (total 5 adults) at (982, 266) on #hrefIncAdt
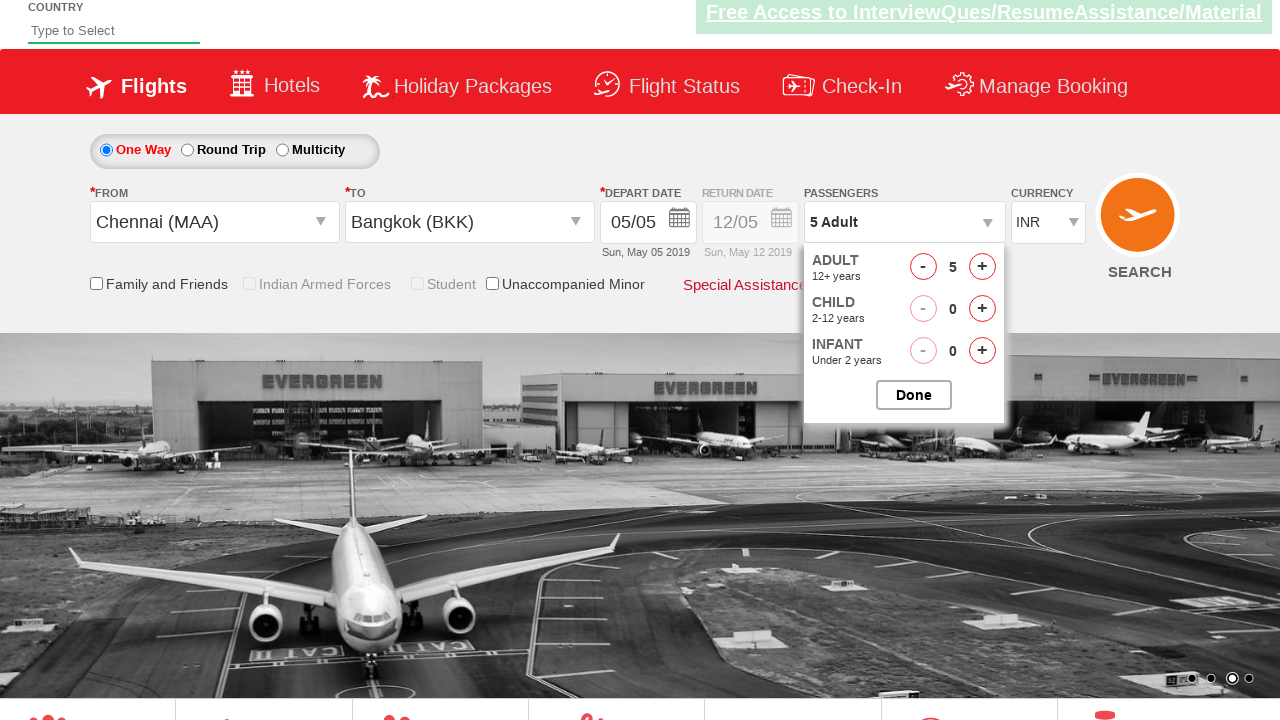

Closed passenger selection dropdown at (914, 395) on #btnclosepaxoption
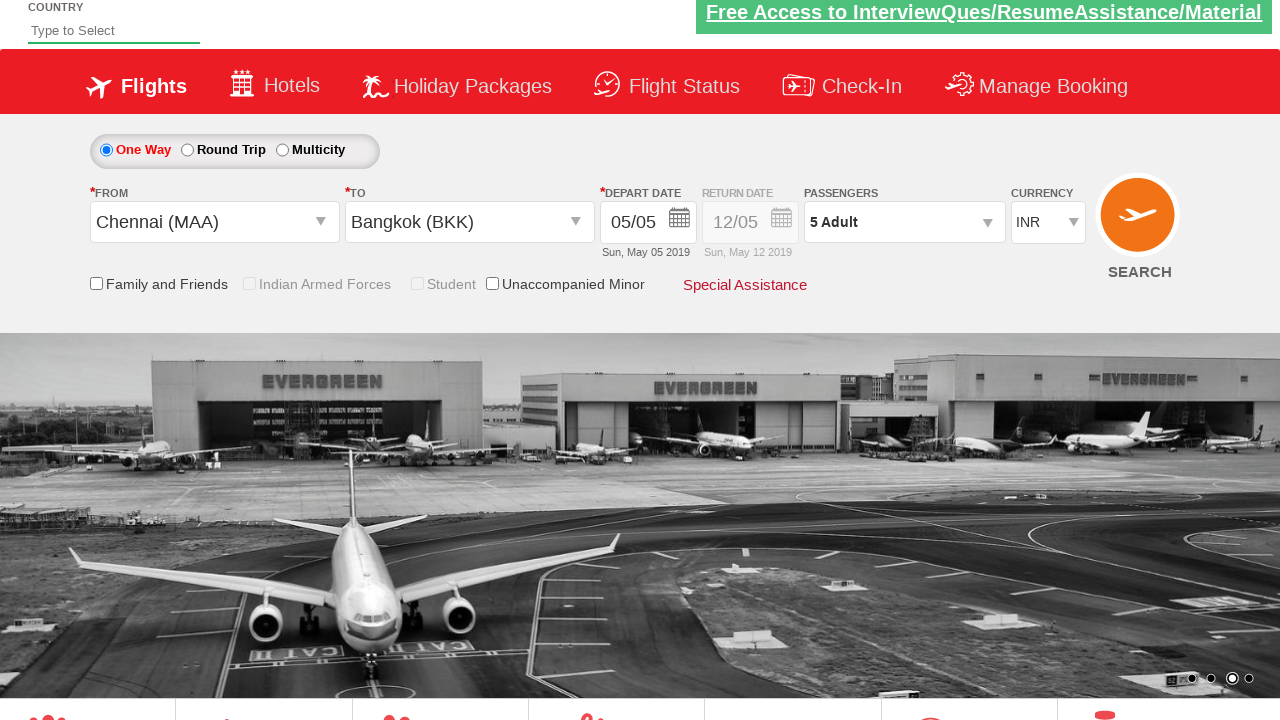

Selected USD as currency on #ctl00_mainContent_DropDownListCurrency
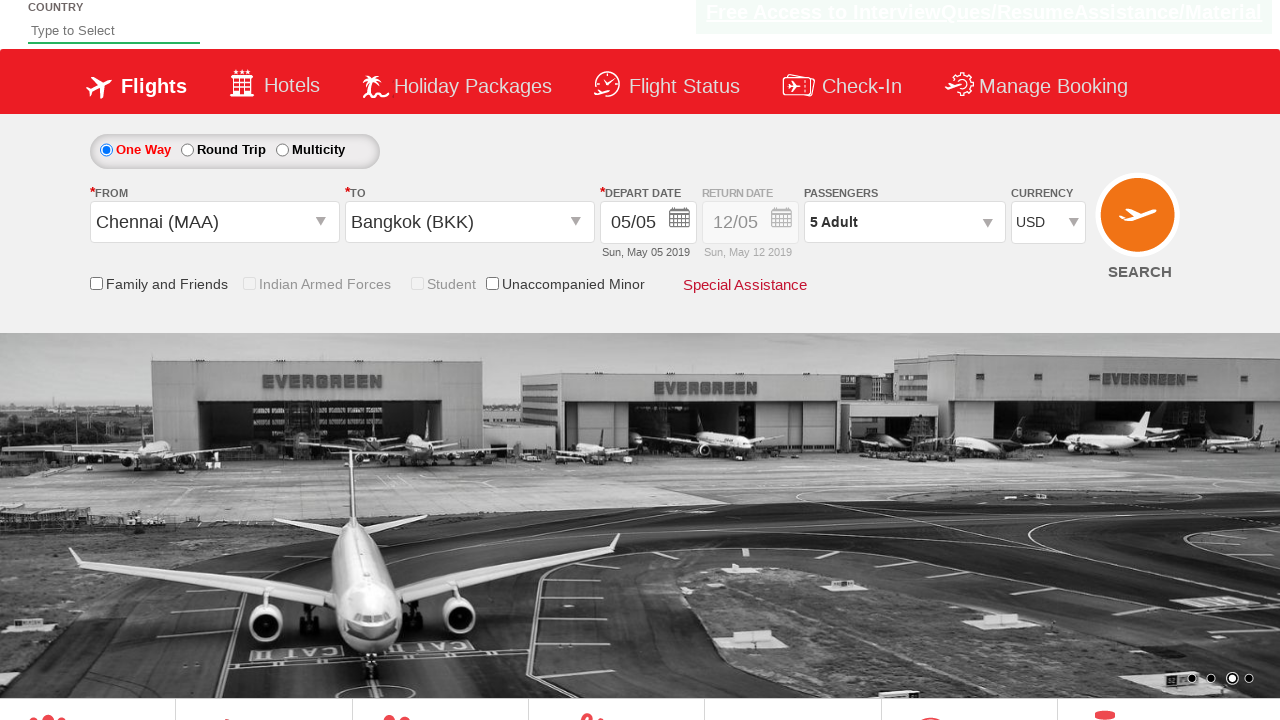

Checked friends and family discount checkbox at (96, 284) on input[id*='friendsandfamily']
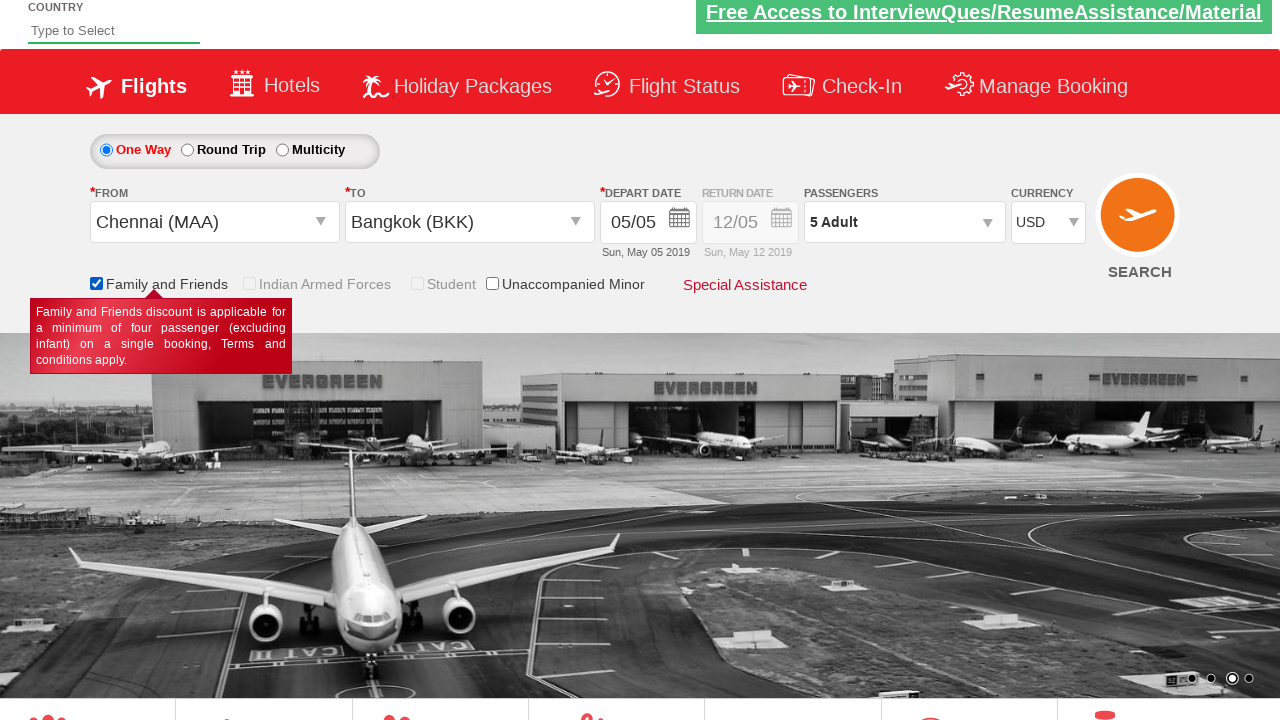

Clicked Find Flights button to submit search at (1140, 224) on #ctl00_mainContent_btn_FindFlights
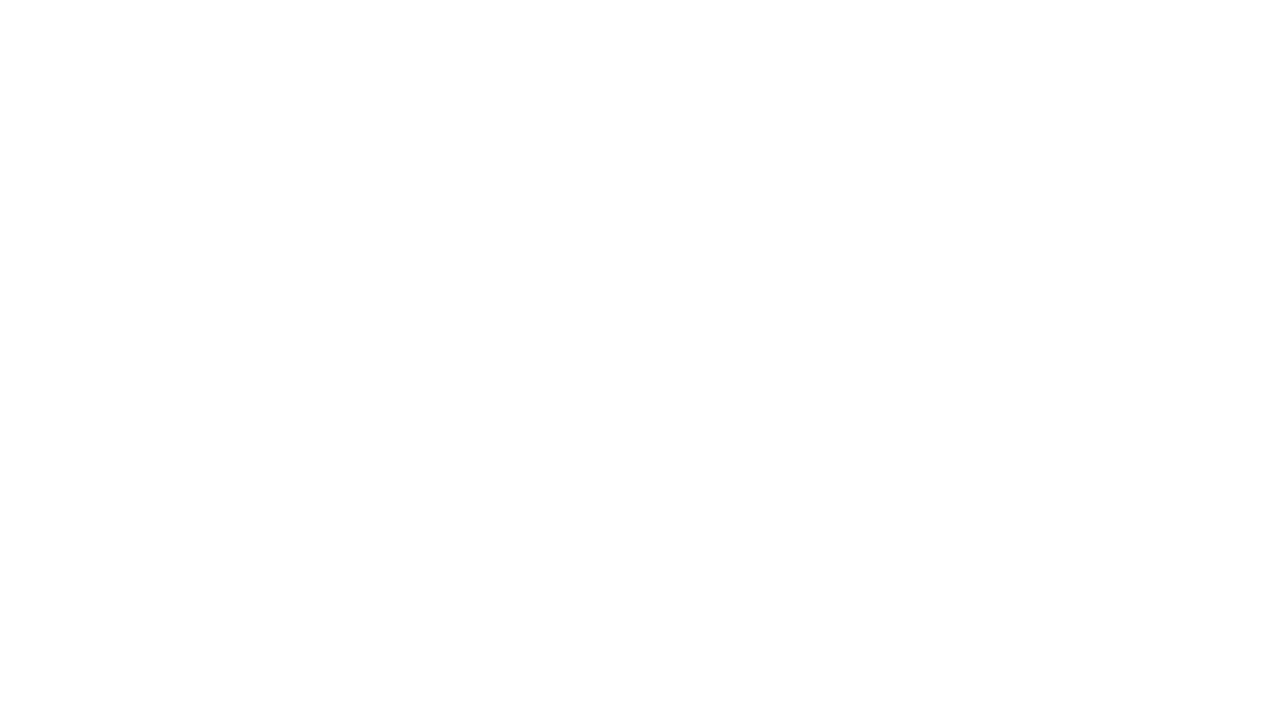

Waited for flight search results to load
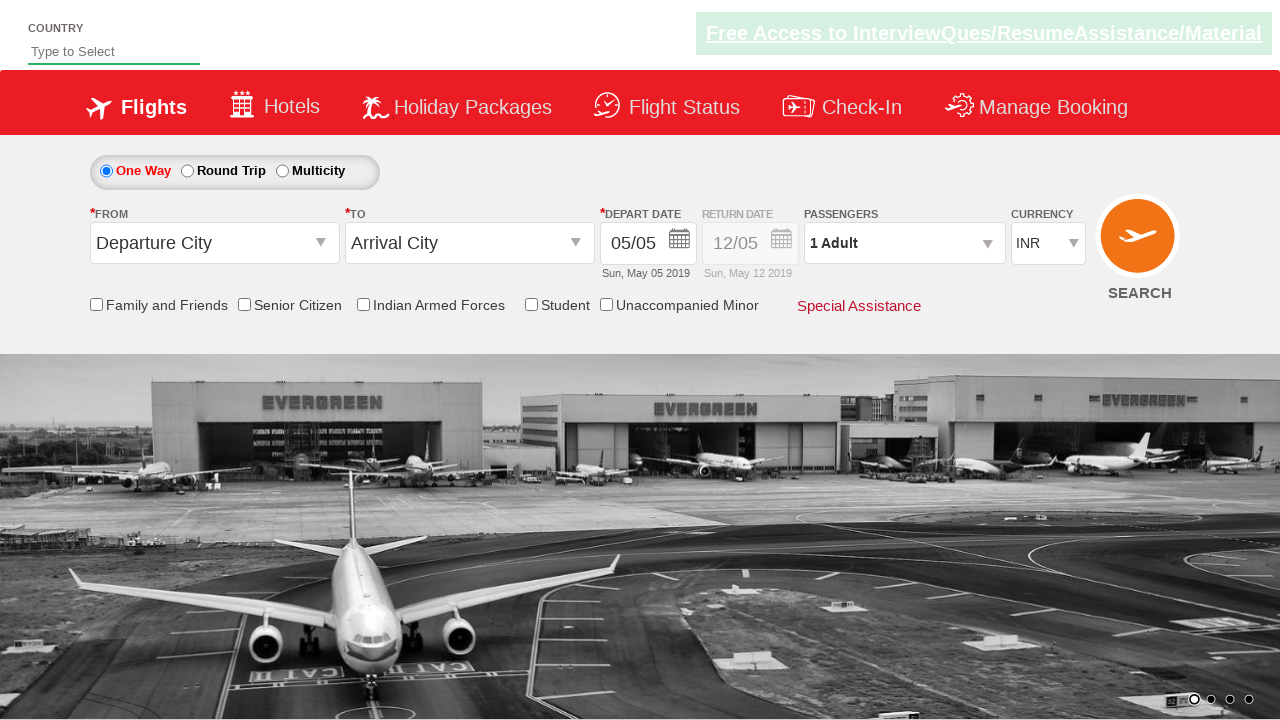

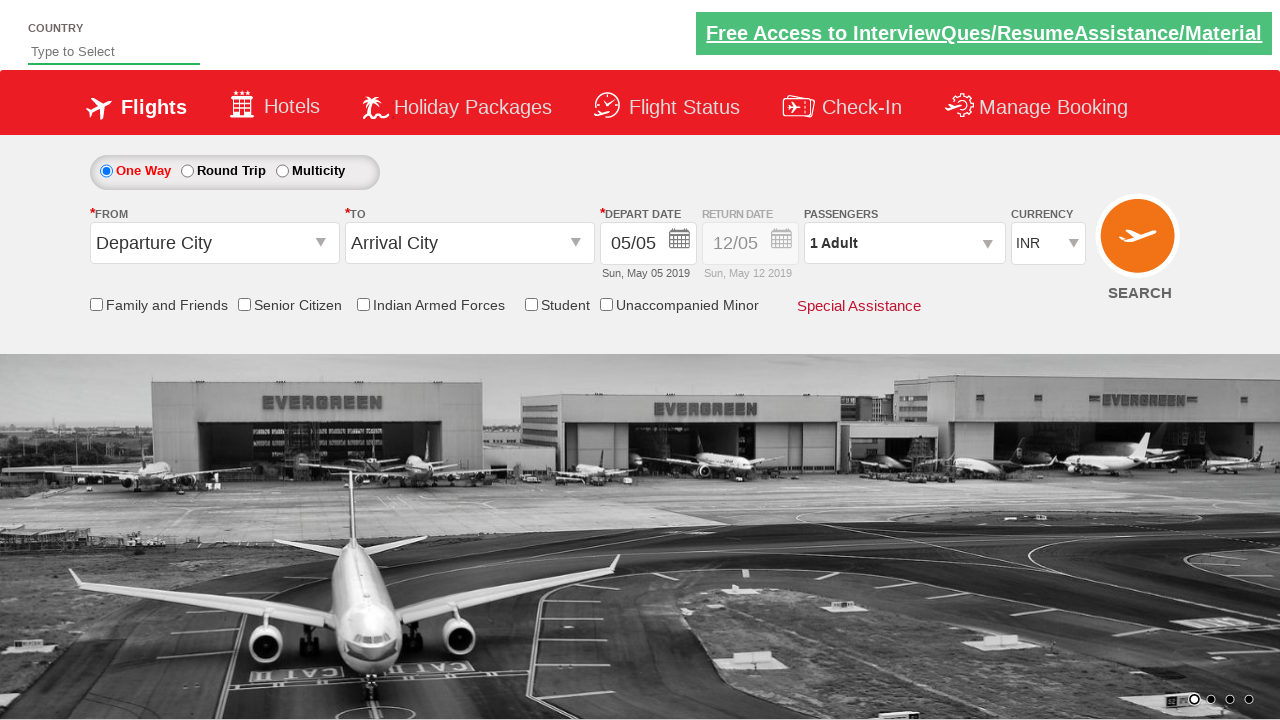